Tests e-commerce flow by searching for products, adding items to cart, proceeding to checkout, and applying a promo code

Starting URL: https://rahulshettyacademy.com/seleniumPractise/#/

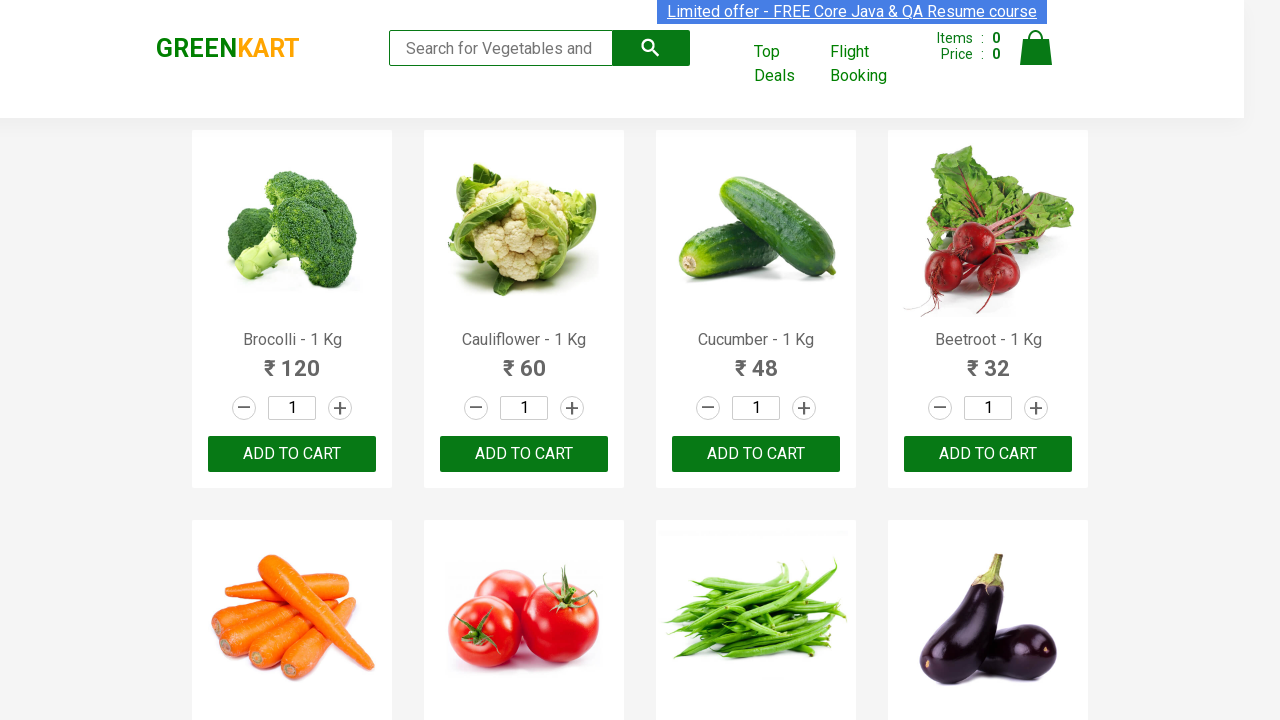

Filled search field with 'ber' to find products on input[type='search']
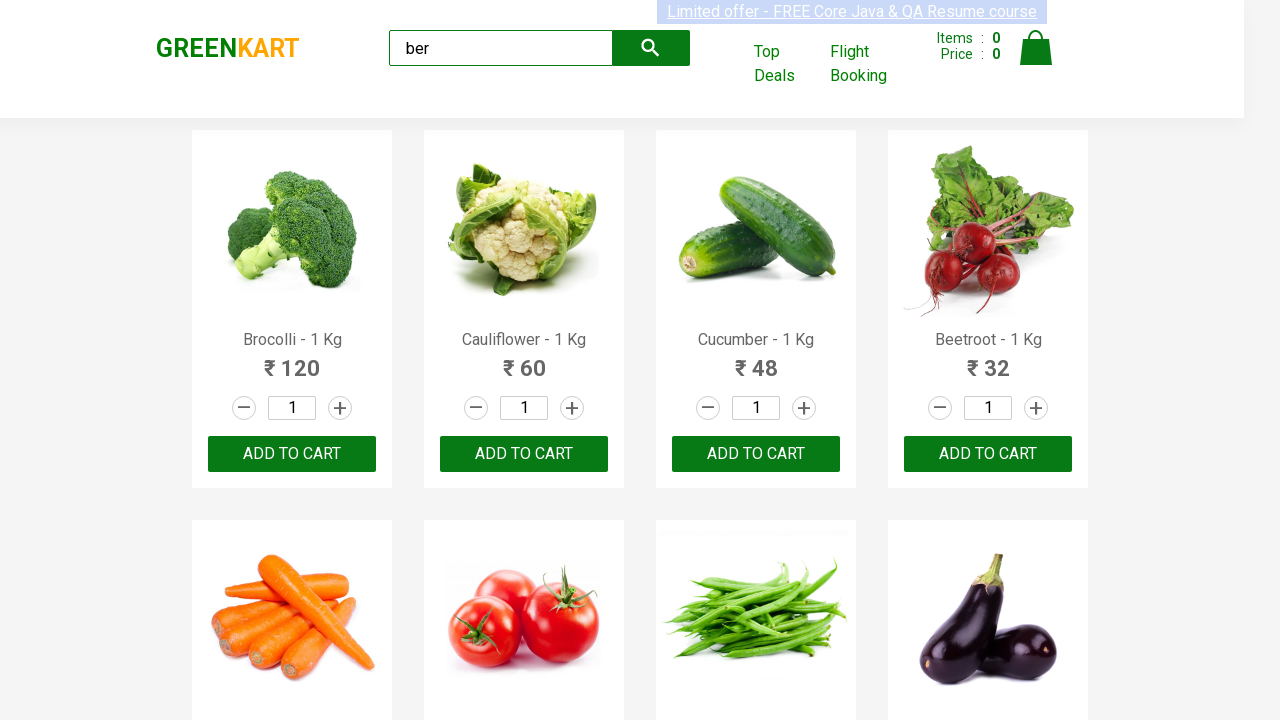

Products loaded after searching for 'ber'
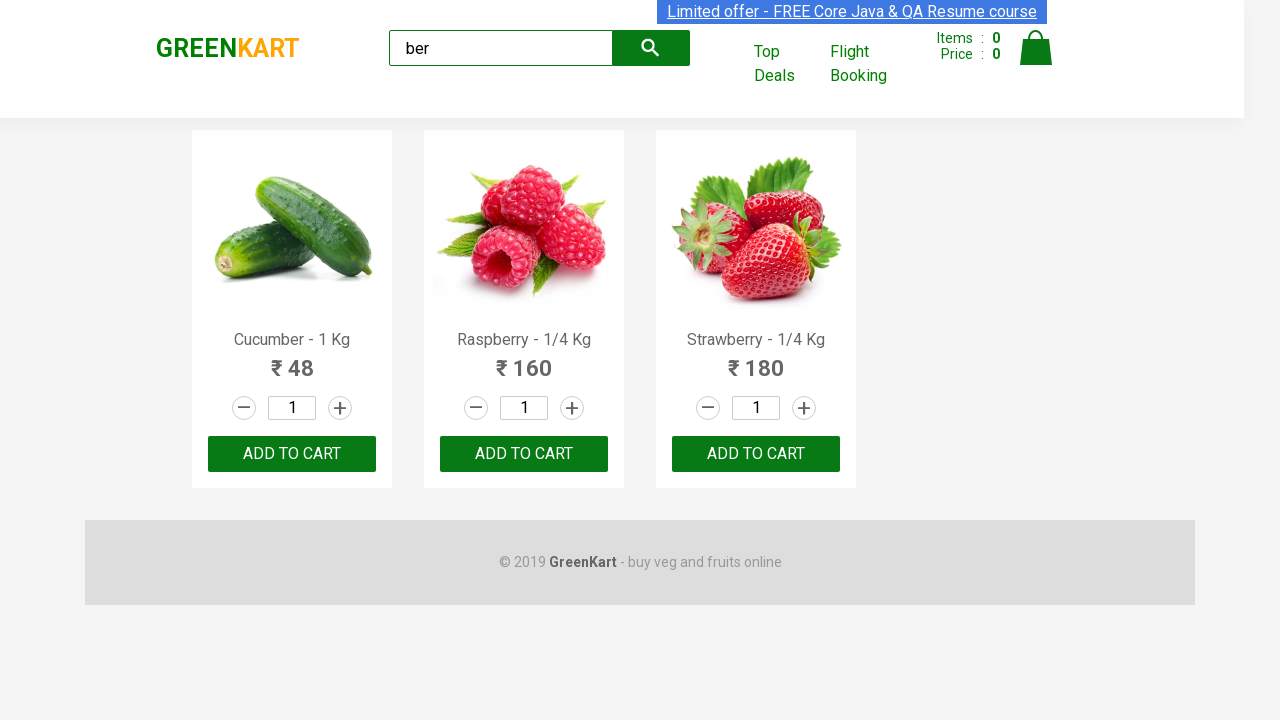

Found 3 products matching search criteria
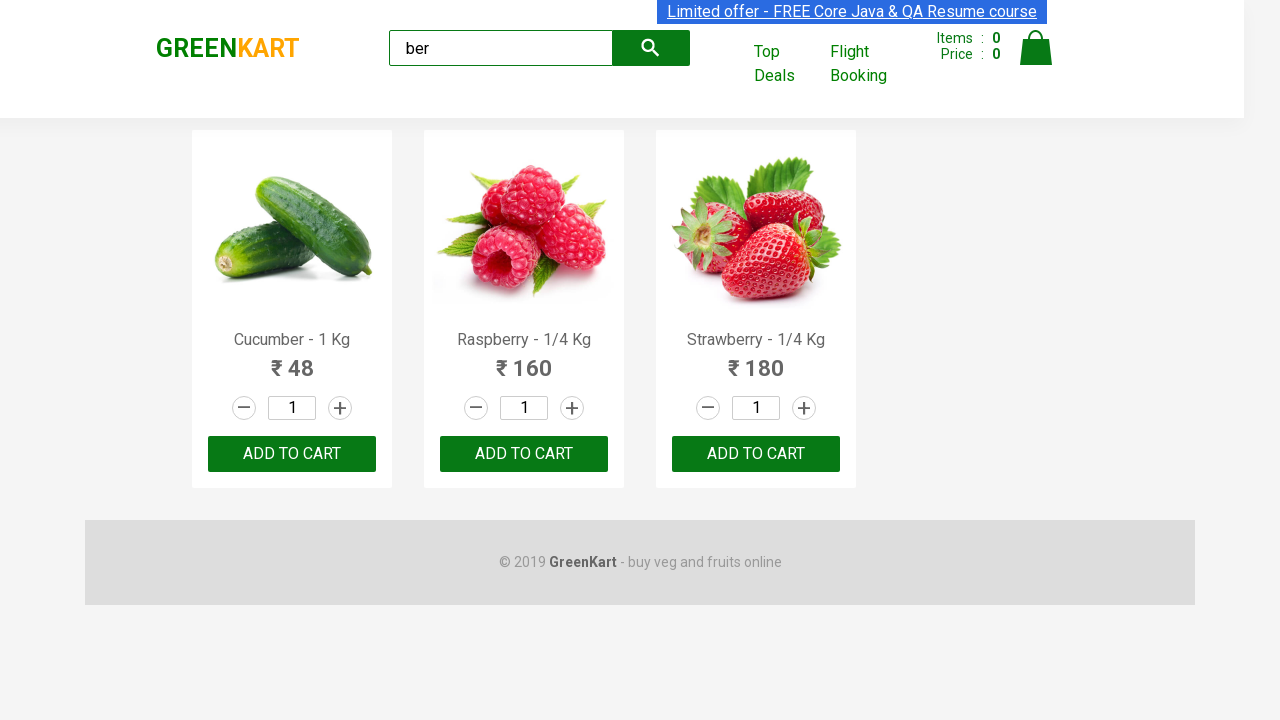

Asserted that at least one product was found
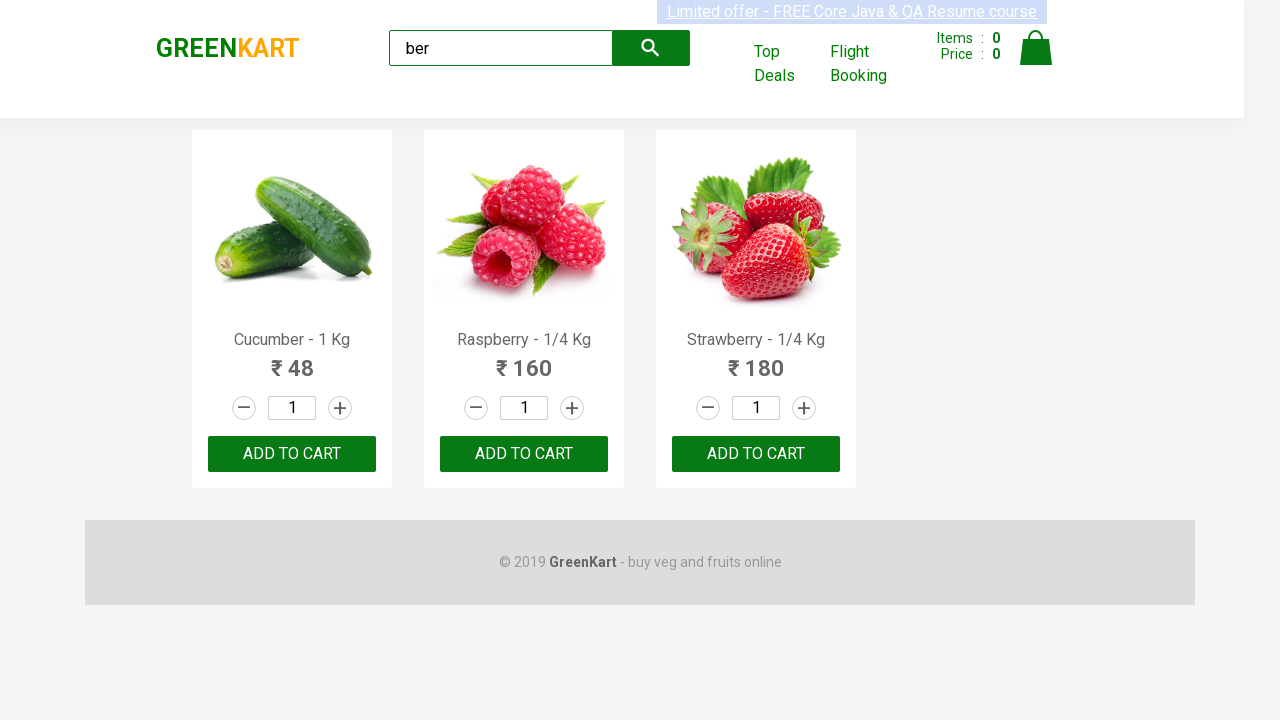

Added product 1 of 3 to cart at (292, 454) on xpath=//div[@class='product'] >> nth=0 >> button
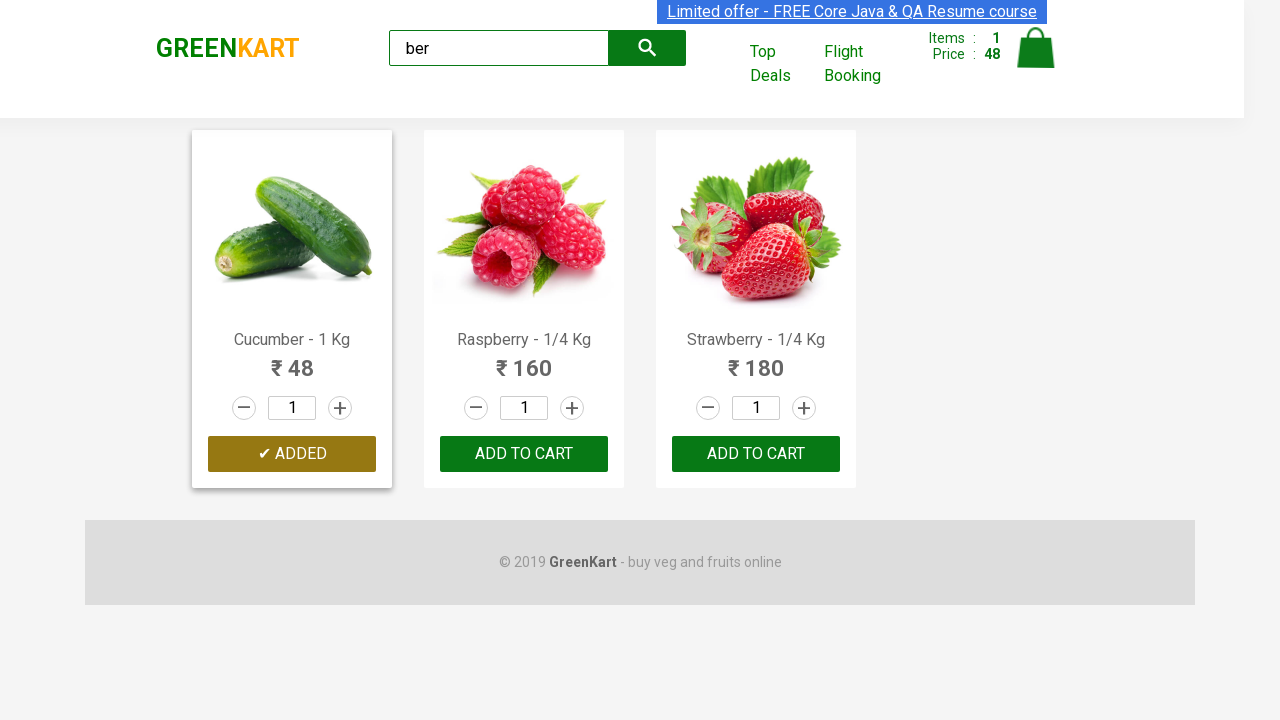

Added product 2 of 3 to cart at (524, 454) on xpath=//div[@class='product'] >> nth=1 >> button
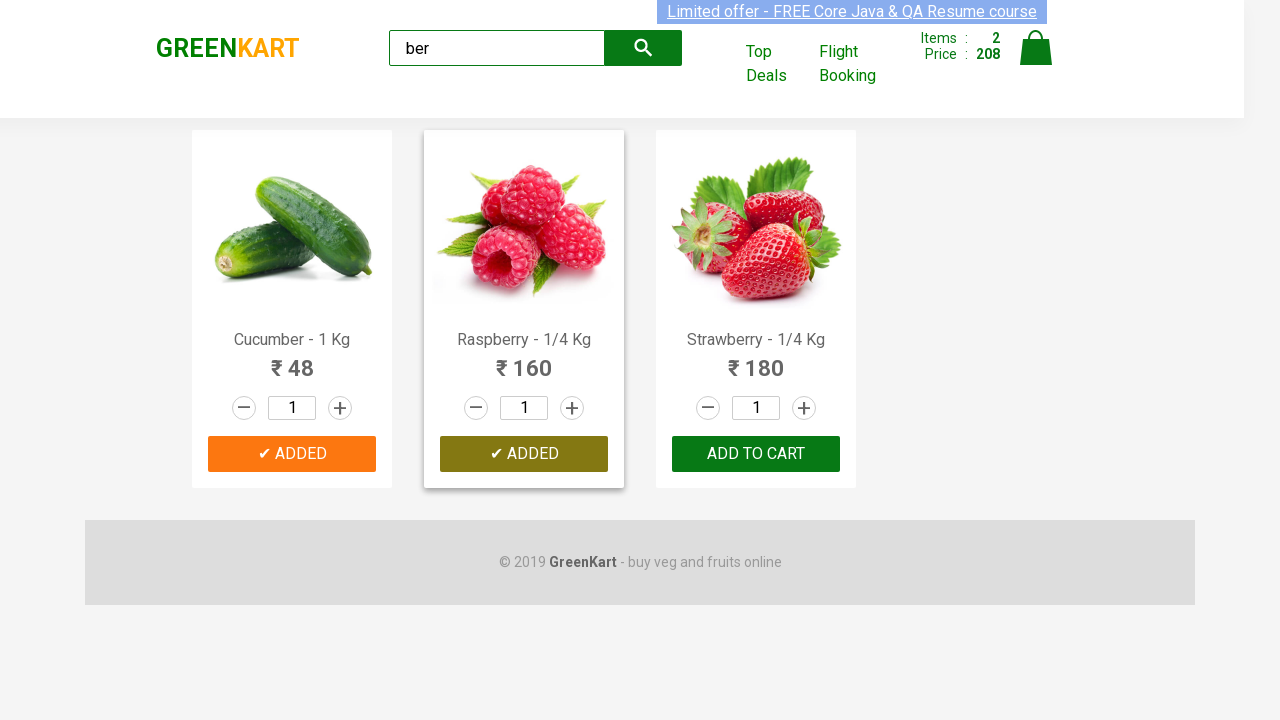

Added product 3 of 3 to cart at (756, 454) on xpath=//div[@class='product'] >> nth=2 >> button
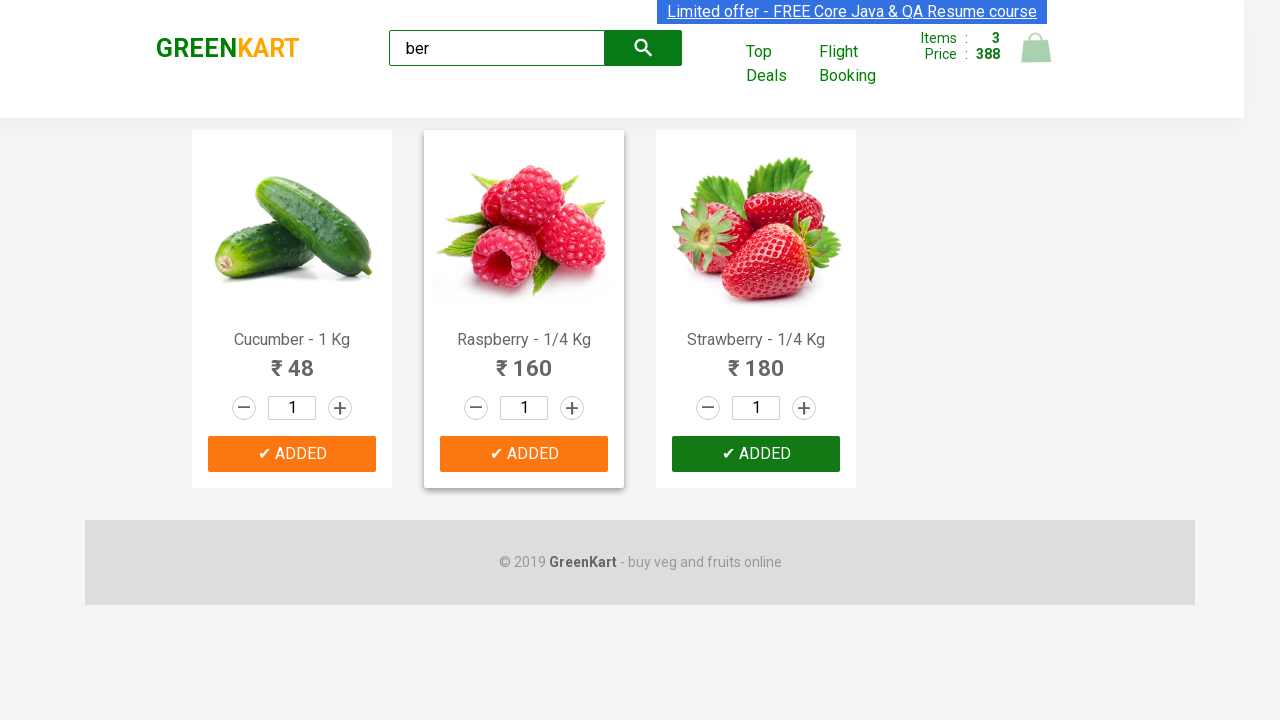

Clicked cart icon to view cart at (1036, 48) on img[alt='Cart']
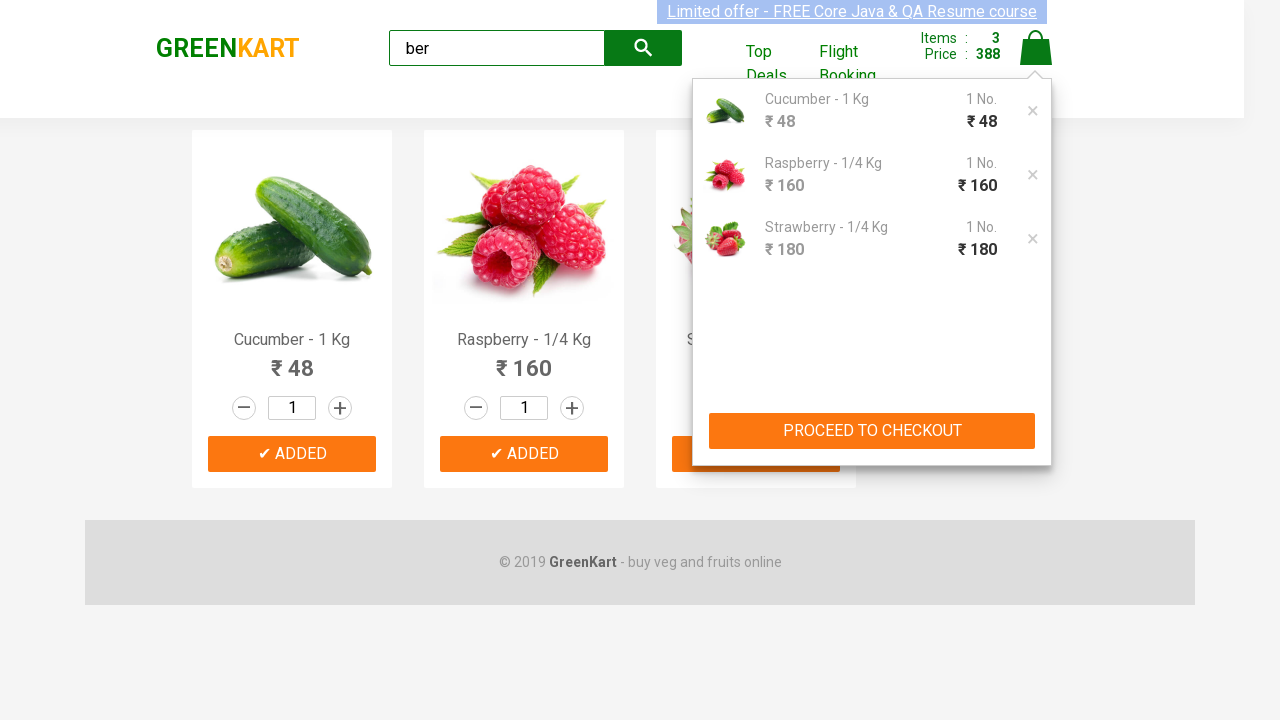

Clicked 'PROCEED TO CHECKOUT' button at (872, 431) on xpath=//button[text()='PROCEED TO CHECKOUT']
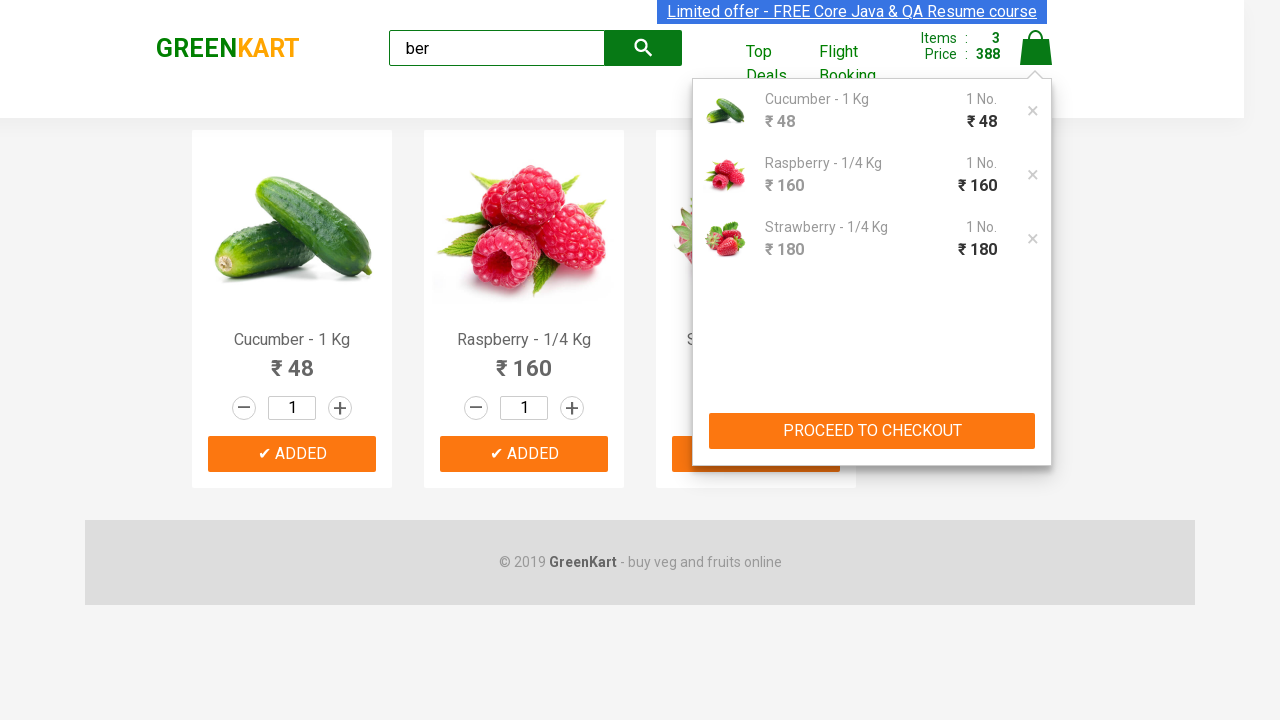

Entered promo code 'rahulshettyacademy' on .promoCode
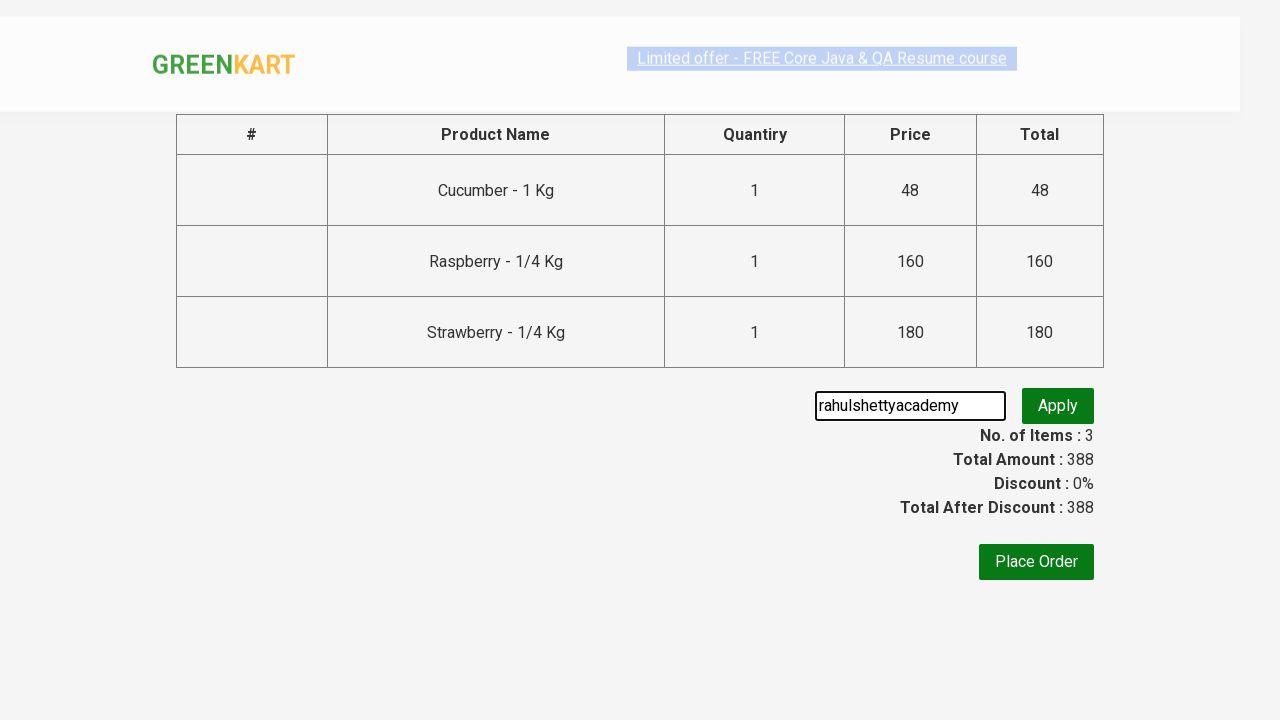

Clicked apply promo button at (1058, 409) on .promoBtn
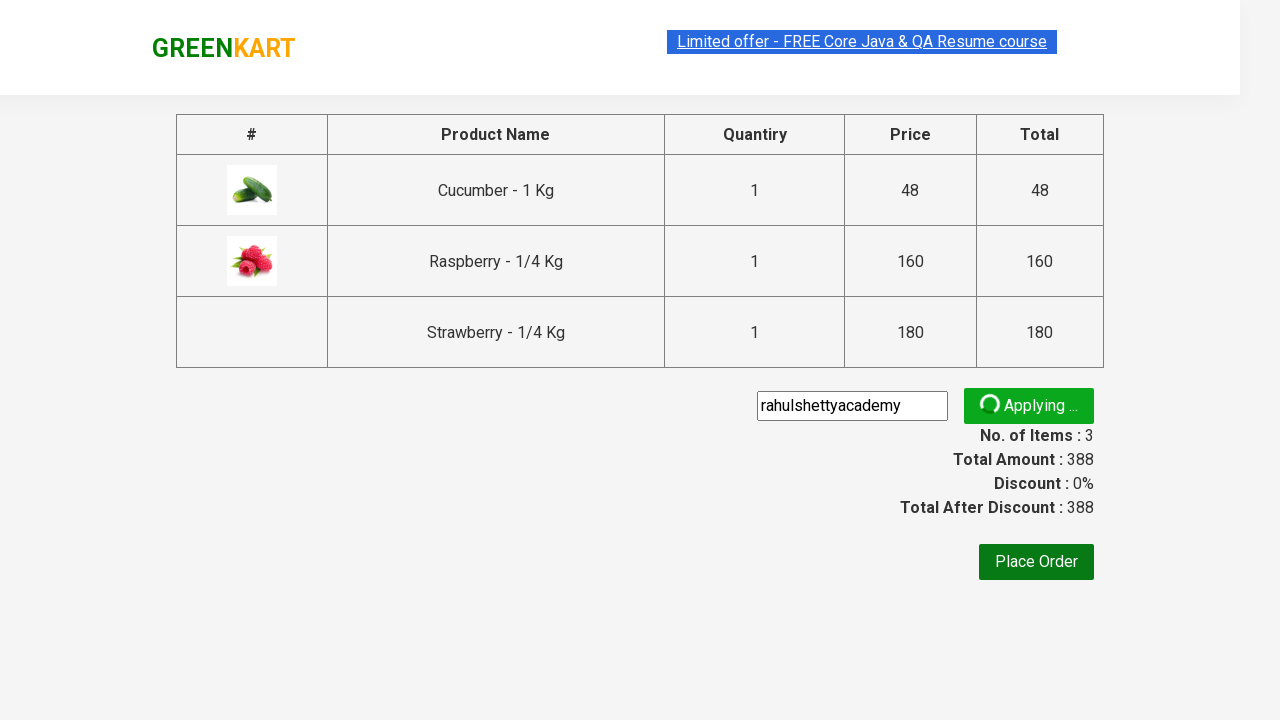

Promo discount information loaded
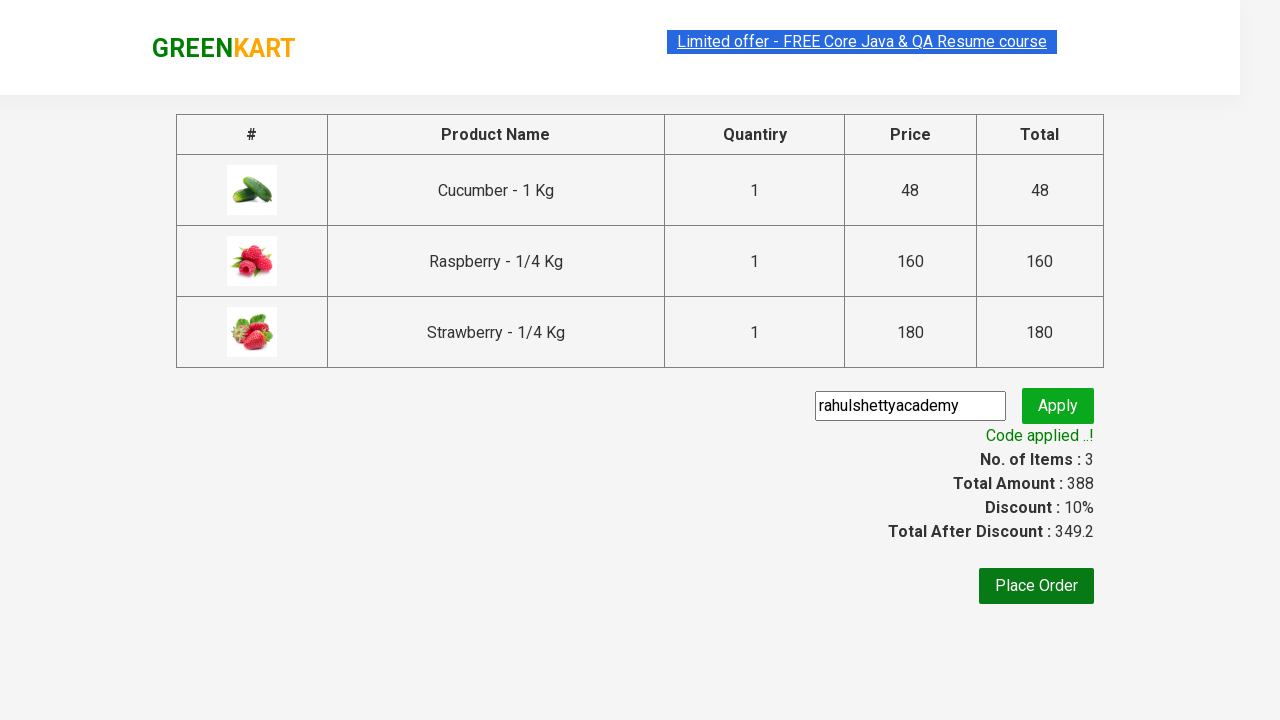

Retrieved promo info: Code applied ..!
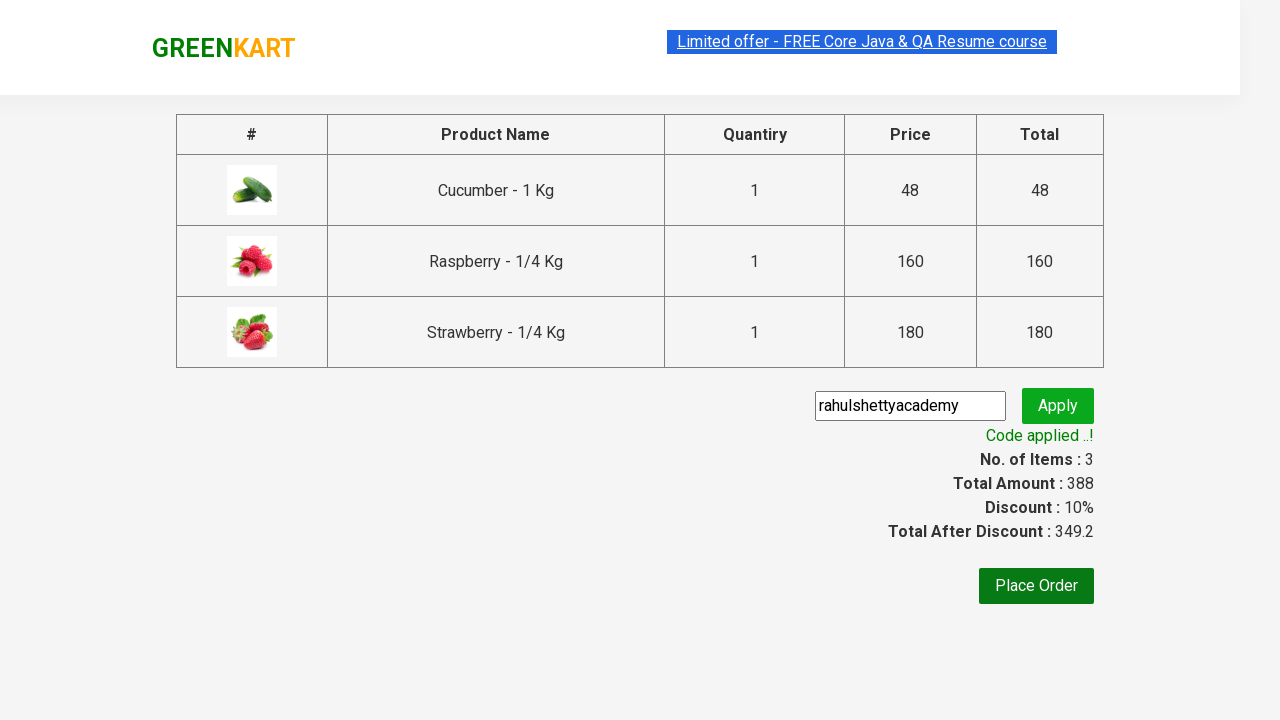

Printed promo discount information
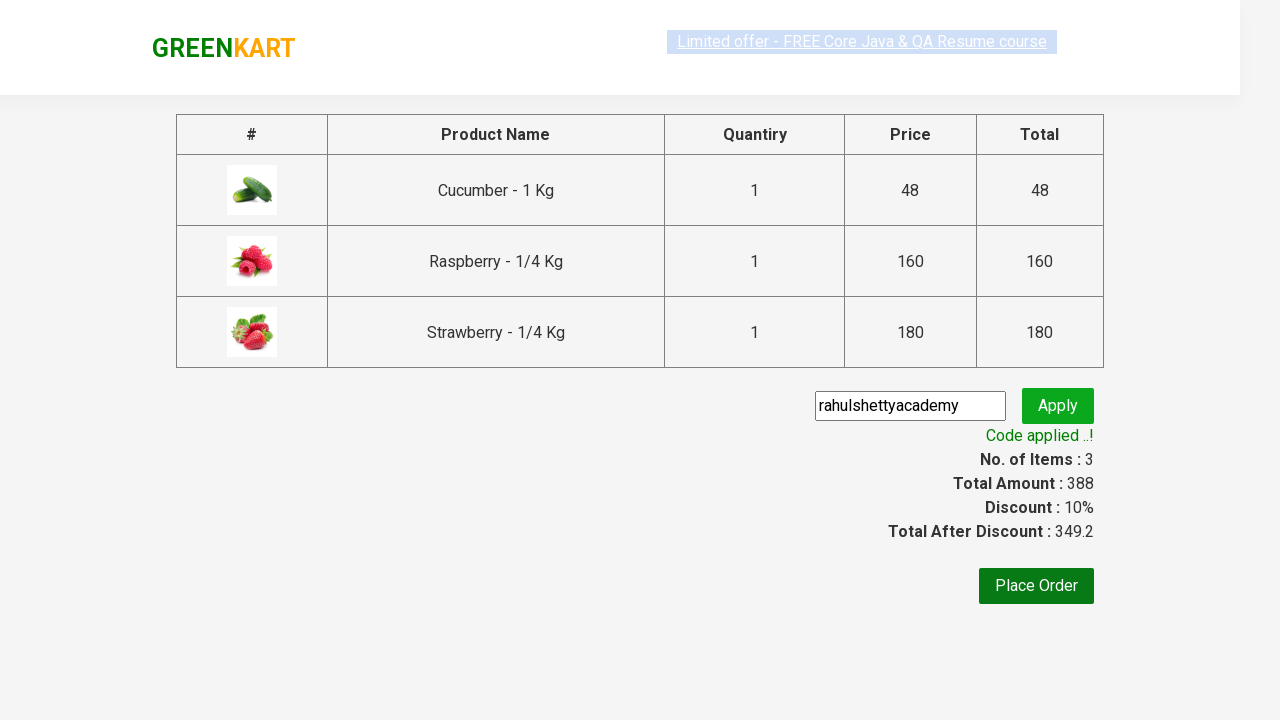

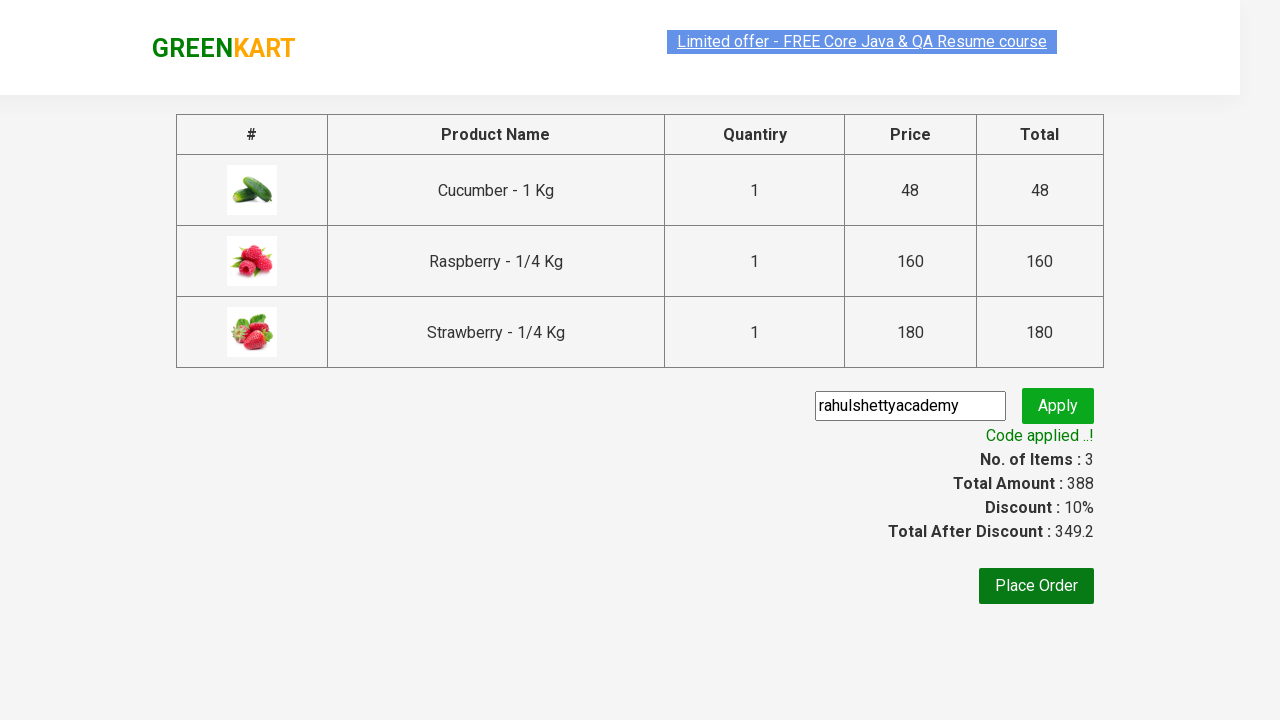